Tests basic browser navigation functionality including back, forward navigation and opening a new tab

Starting URL: https://selenium.dev

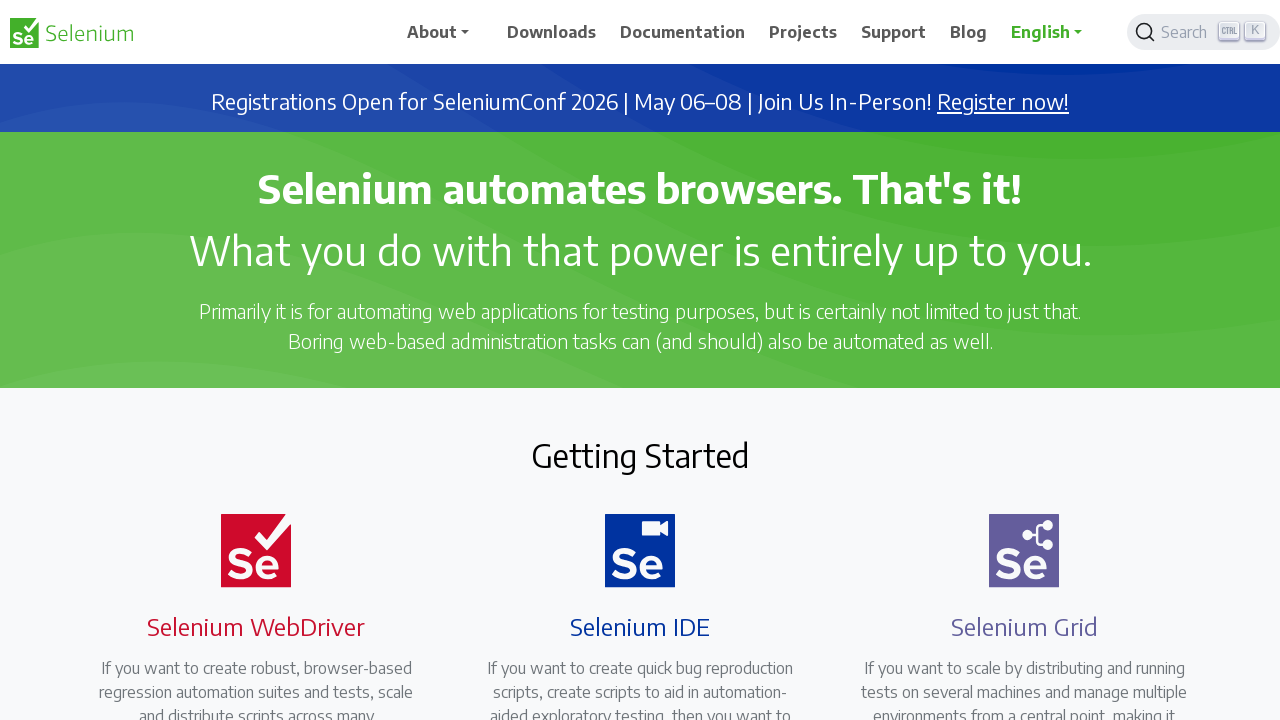

Retrieved current URL from page
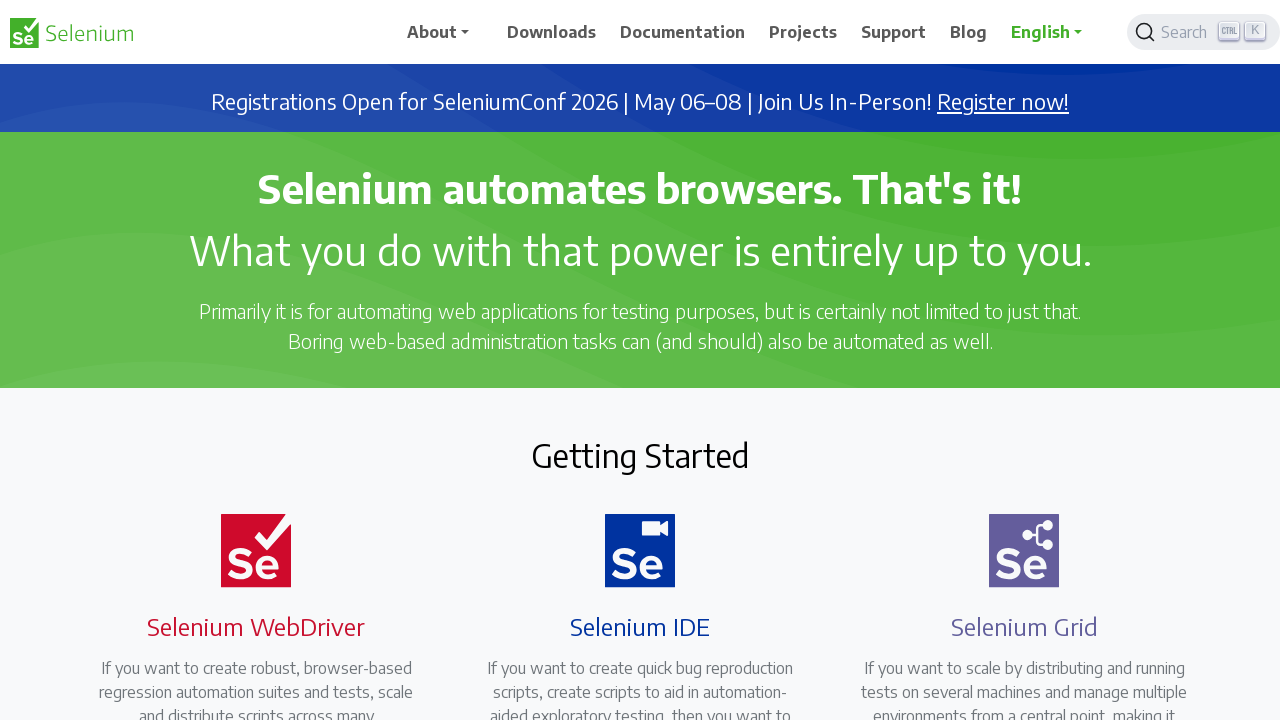

Navigated back in browser history
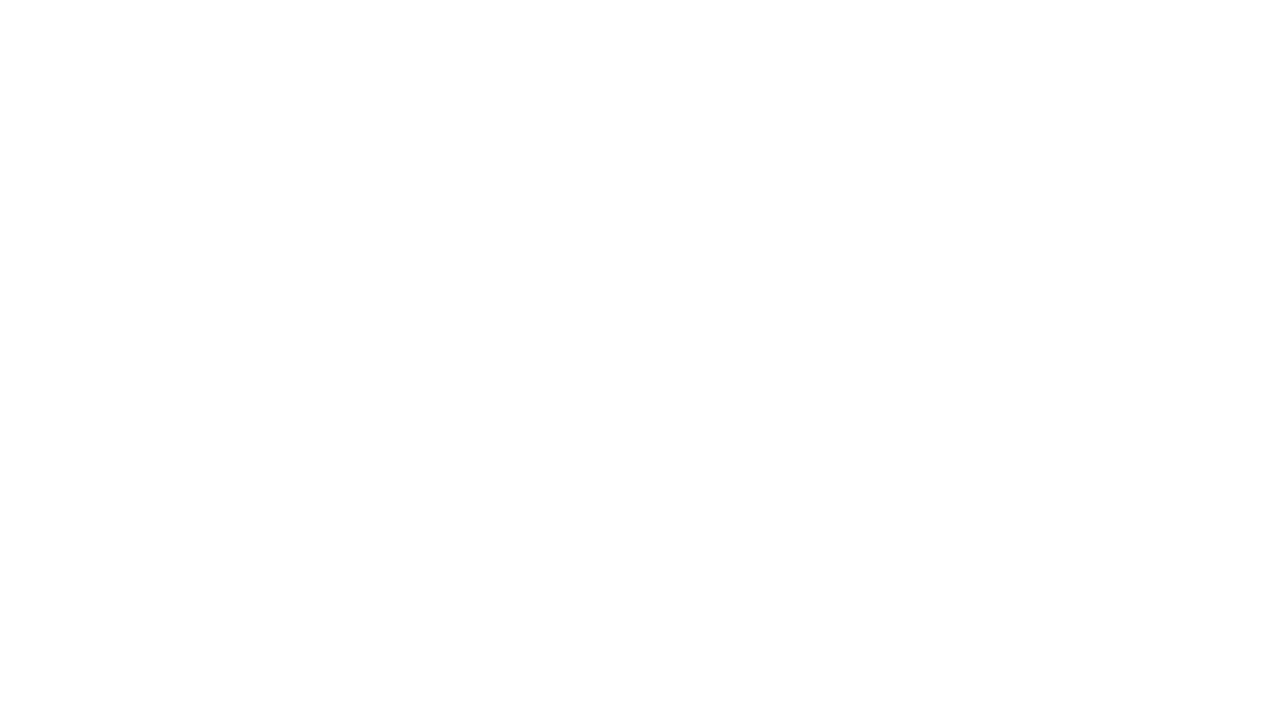

Navigated forward in browser history
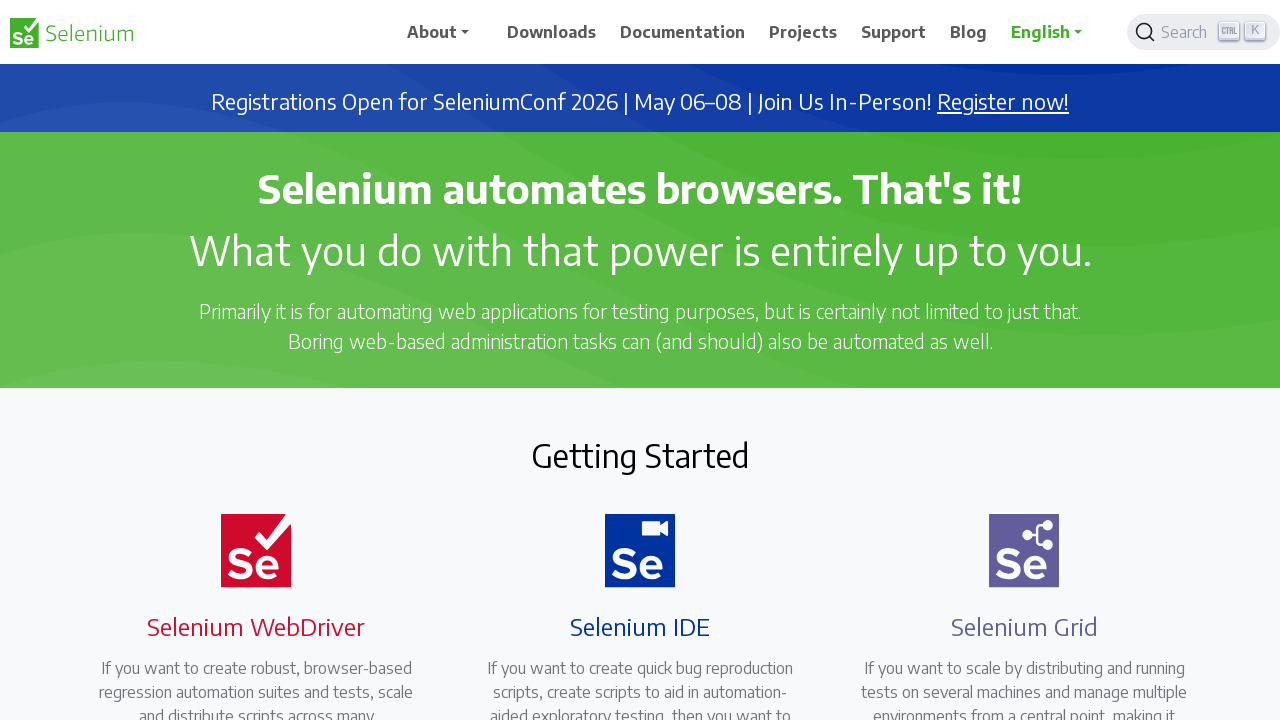

Opened a new tab
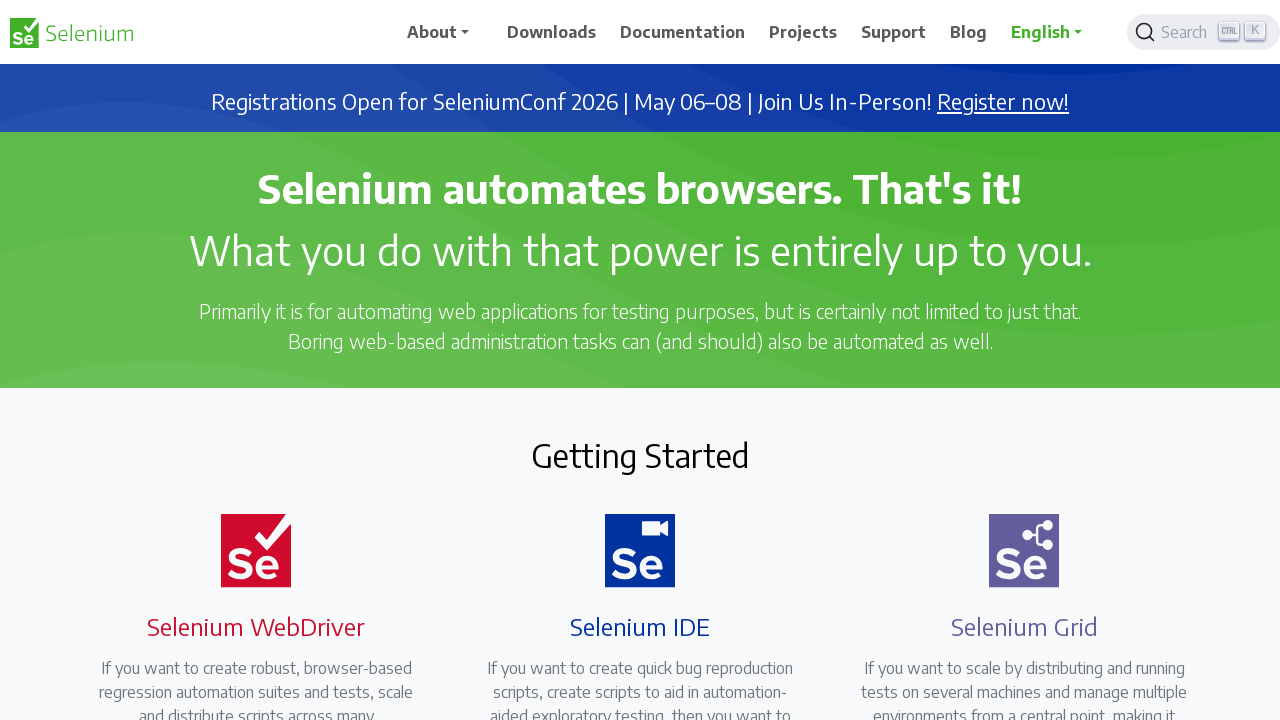

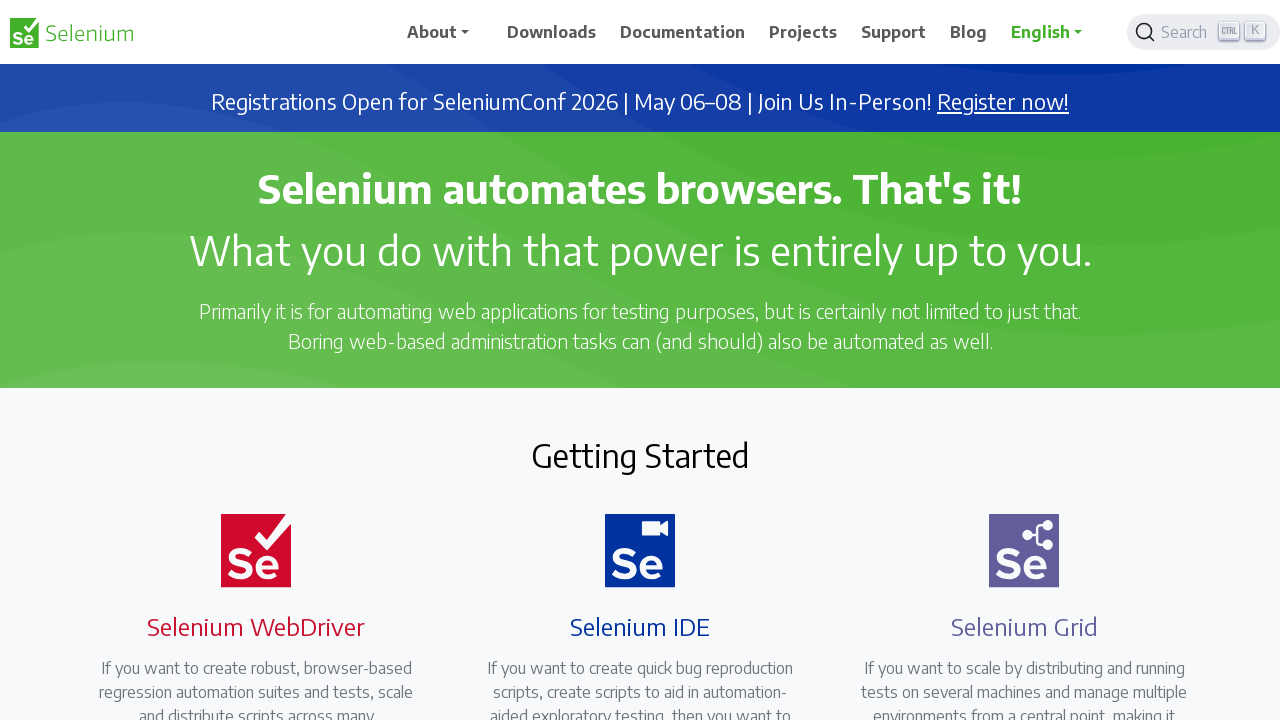